Checks if a cart button element exists on the page and resizes the browser window

Starting URL: https://tutorialsninja.com/demo/

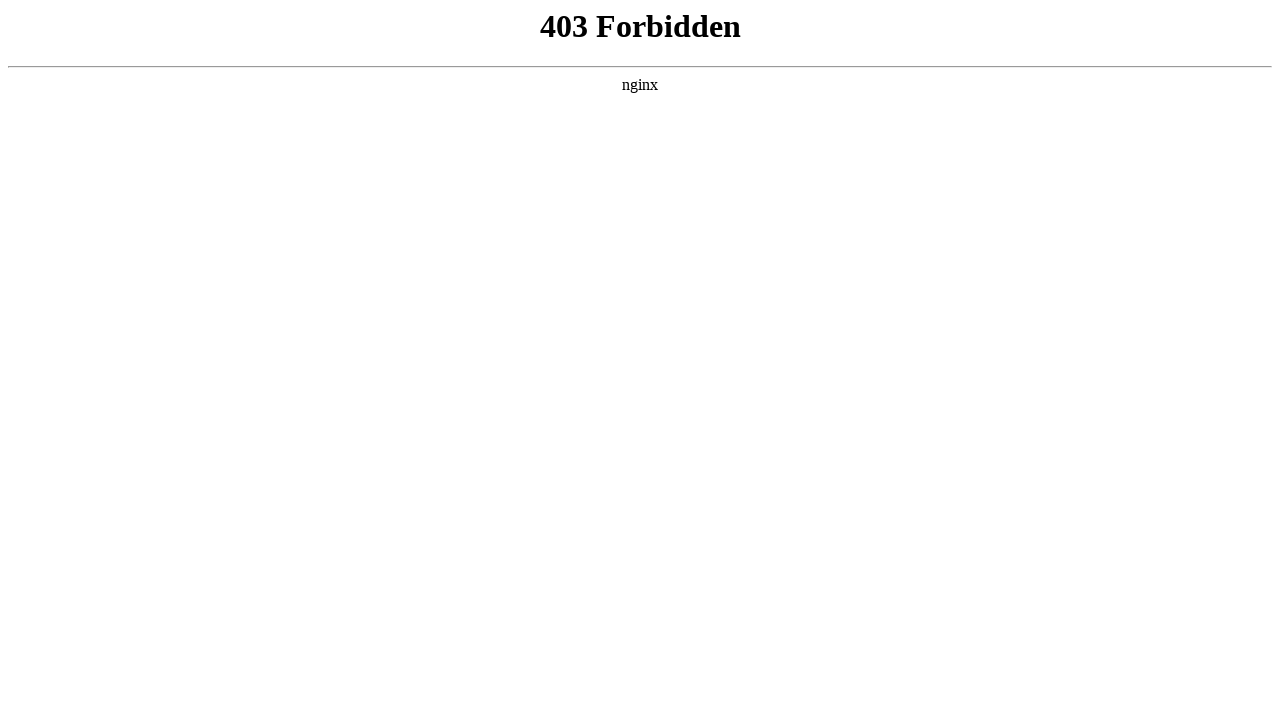

Located all cart button elements with id 'cart-total'
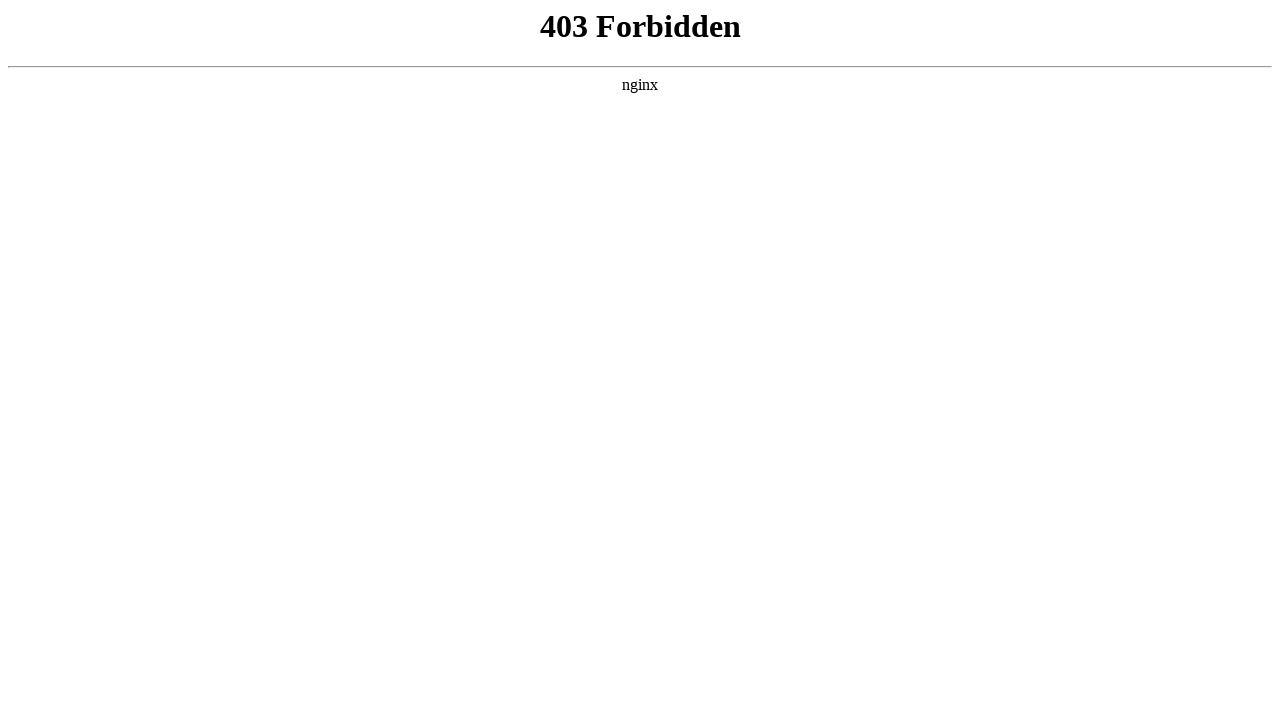

Found 0 cart button(s) on the page
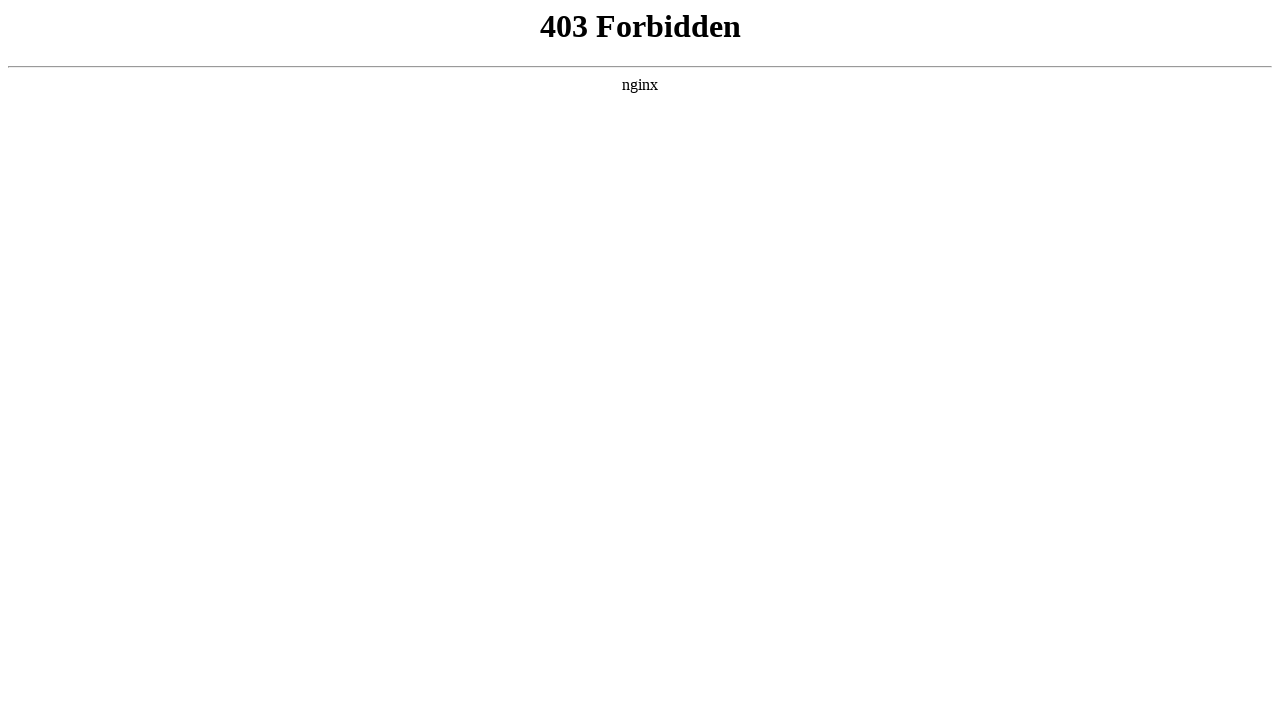

Confirmed cart button does not exist
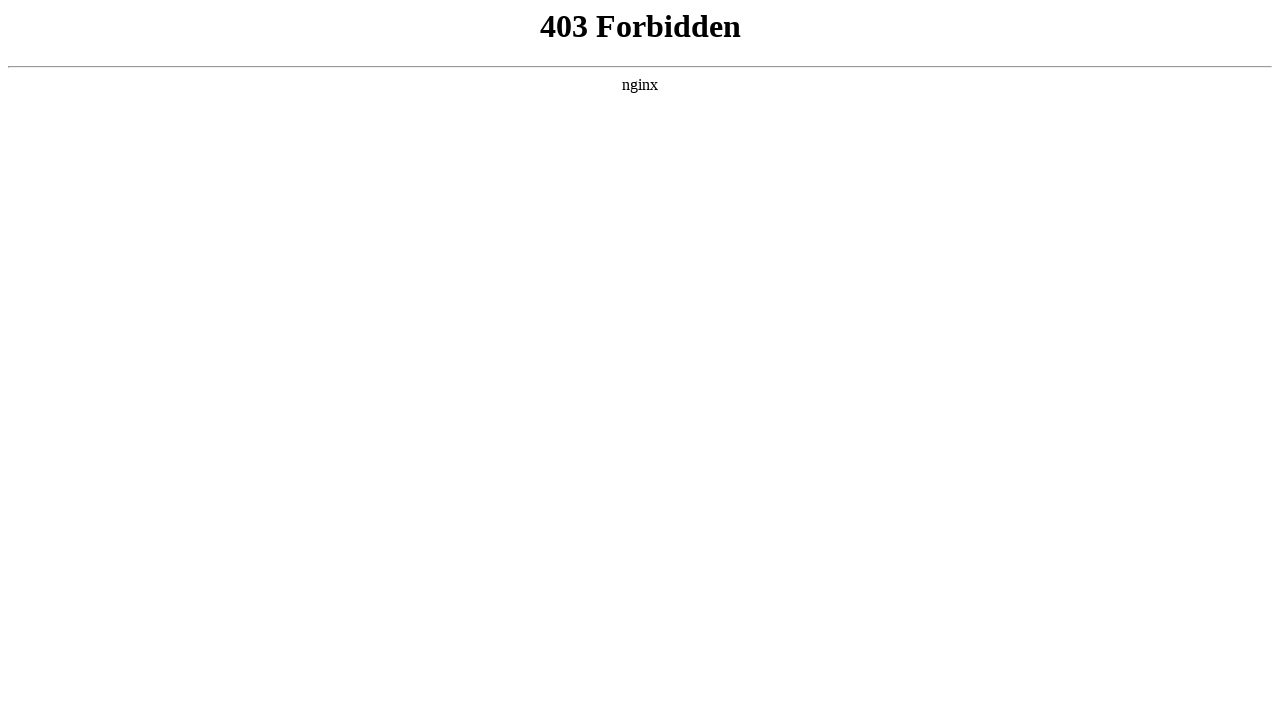

Resized browser window to 700x900
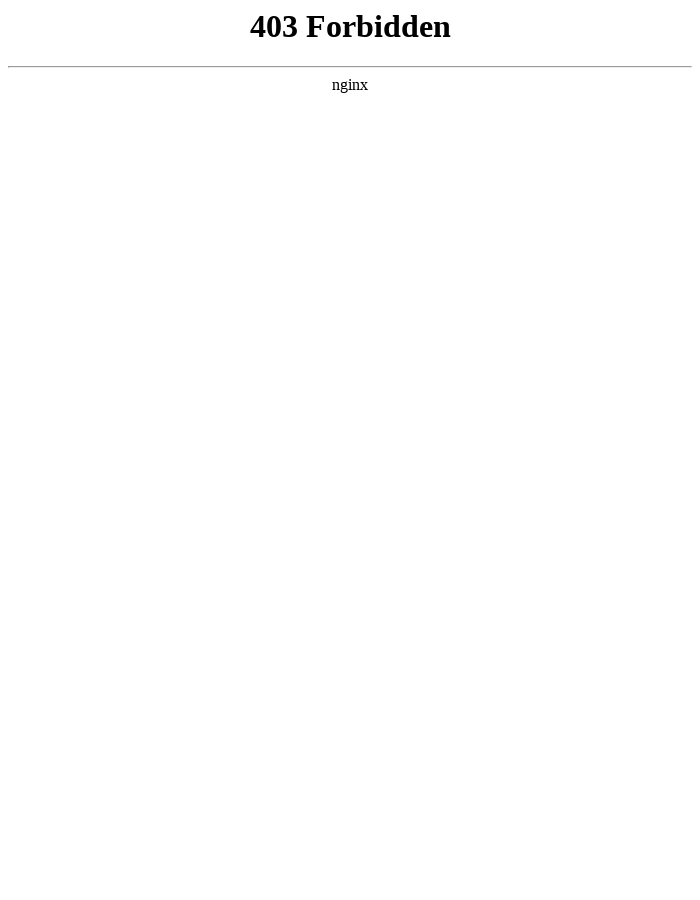

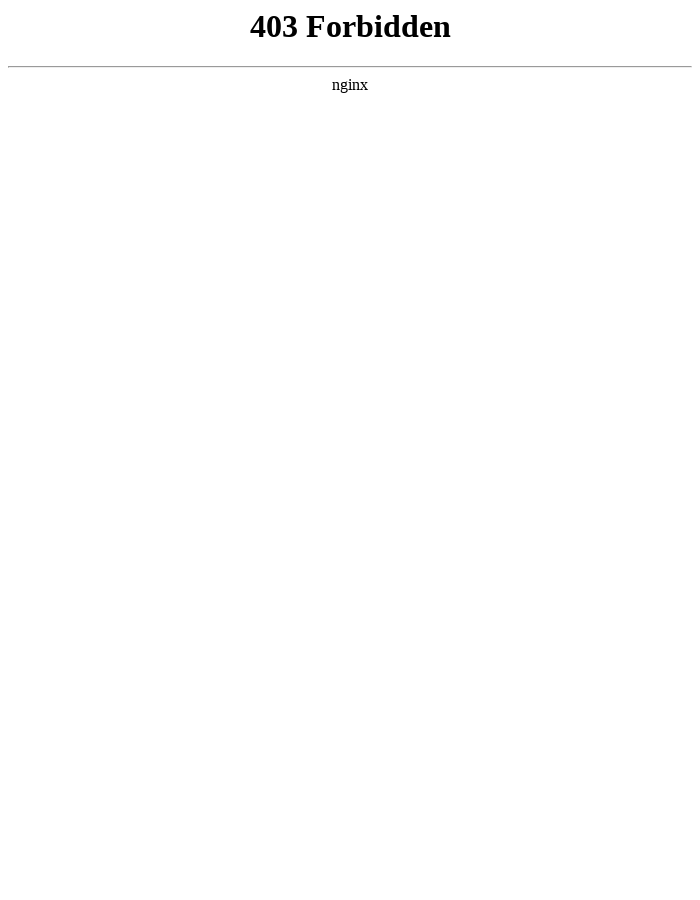